Tests handling multiple browser tabs by clicking a button to open a new tab, switching to the new tab, closing it, and switching back to the parent window.

Starting URL: https://demoqa.com/browser-windows

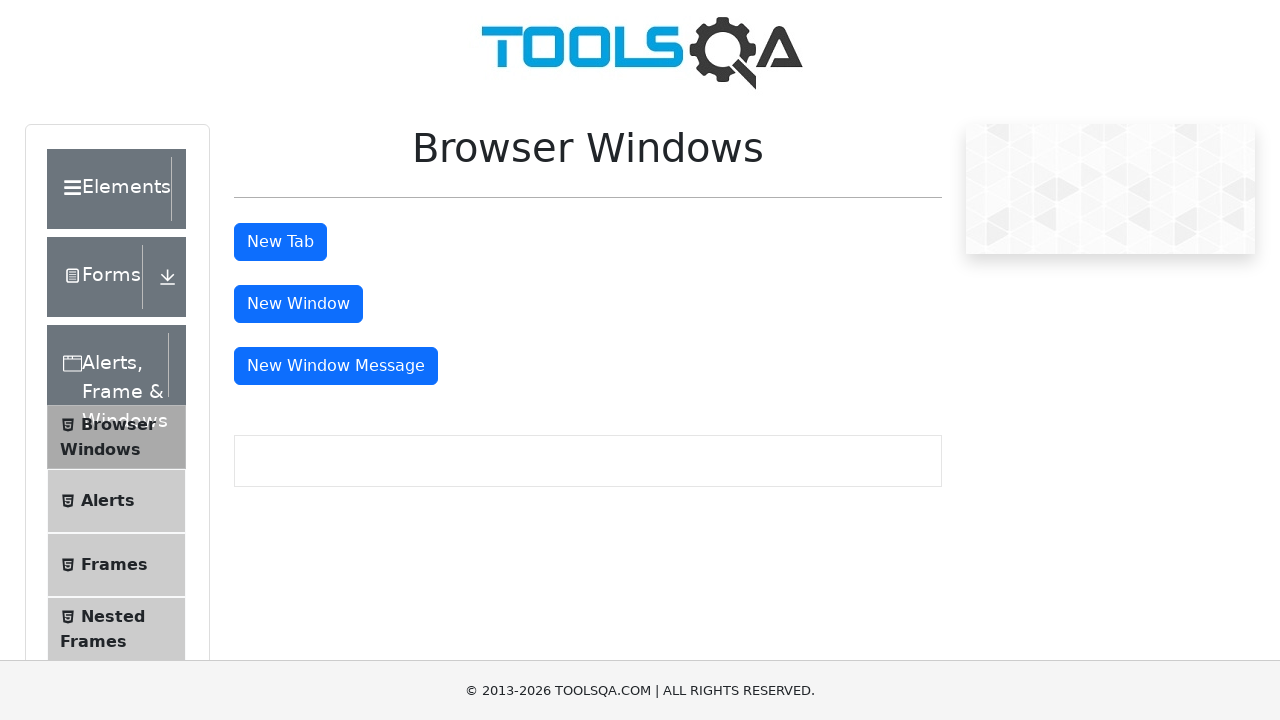

Scrolled to 'New Tab' button
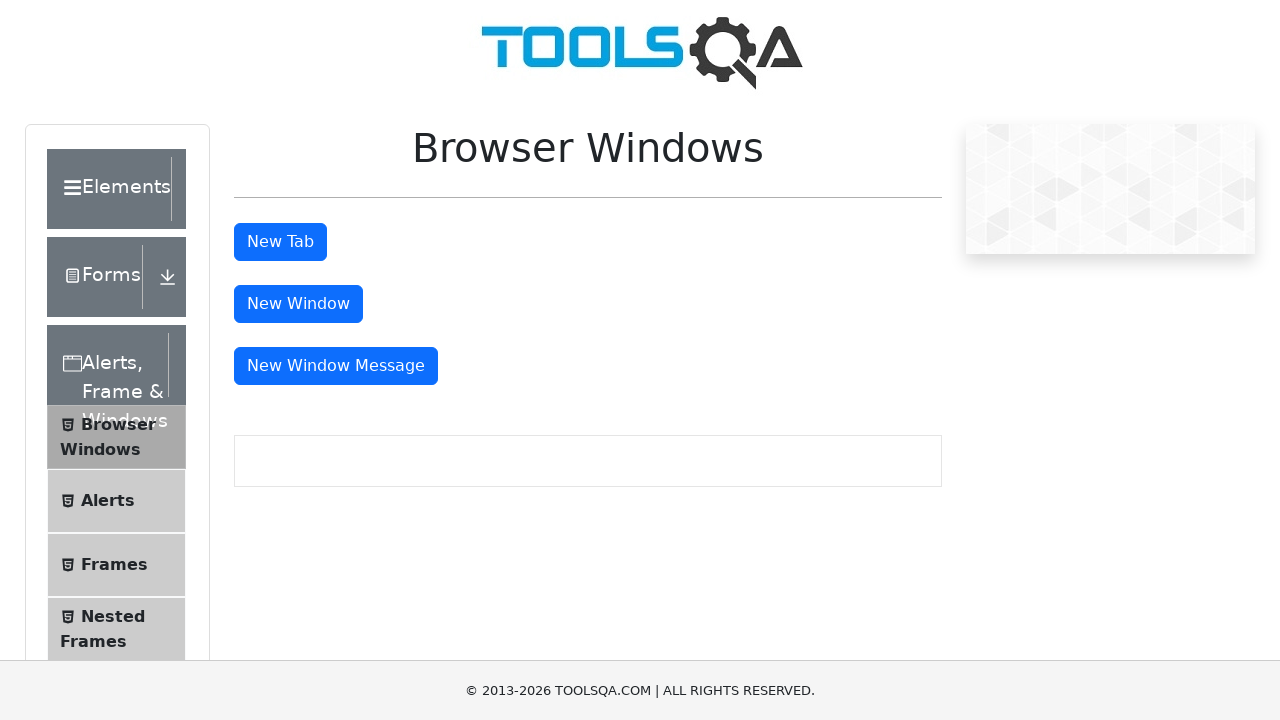

Stored parent page reference
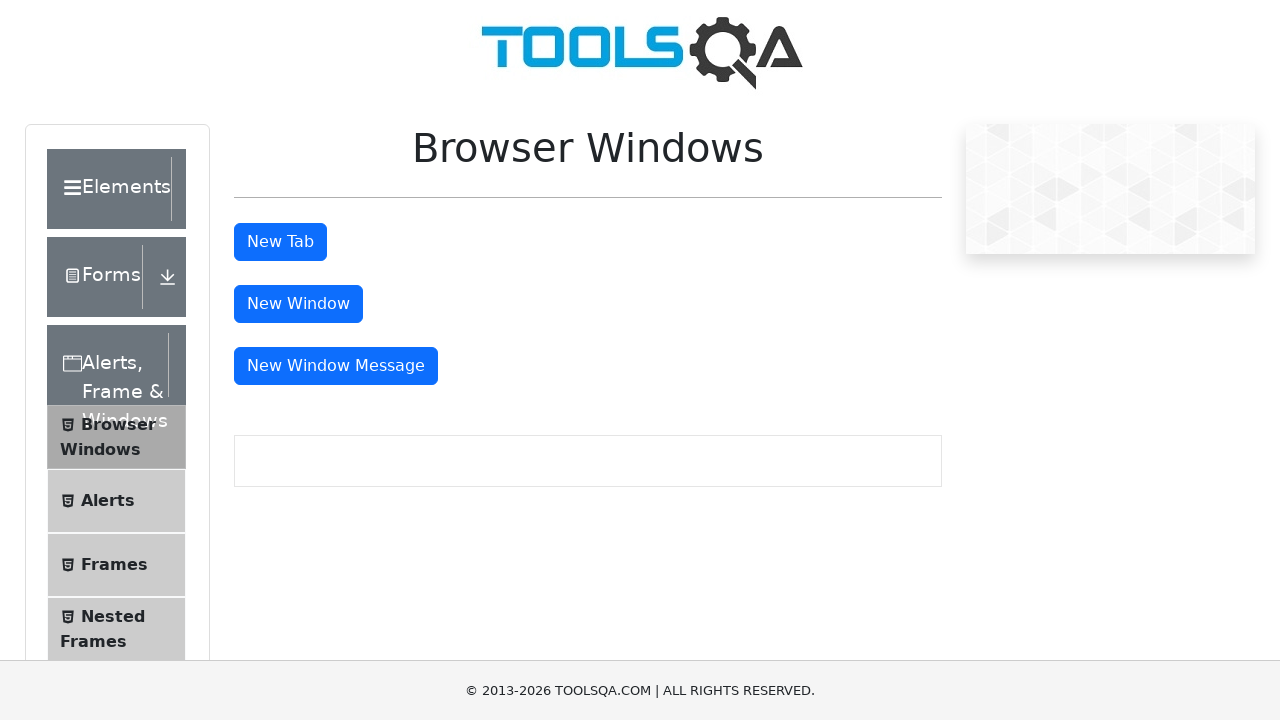

Clicked 'New Tab' button to open new tab at (280, 242) on xpath=//button[@id='tabButton']
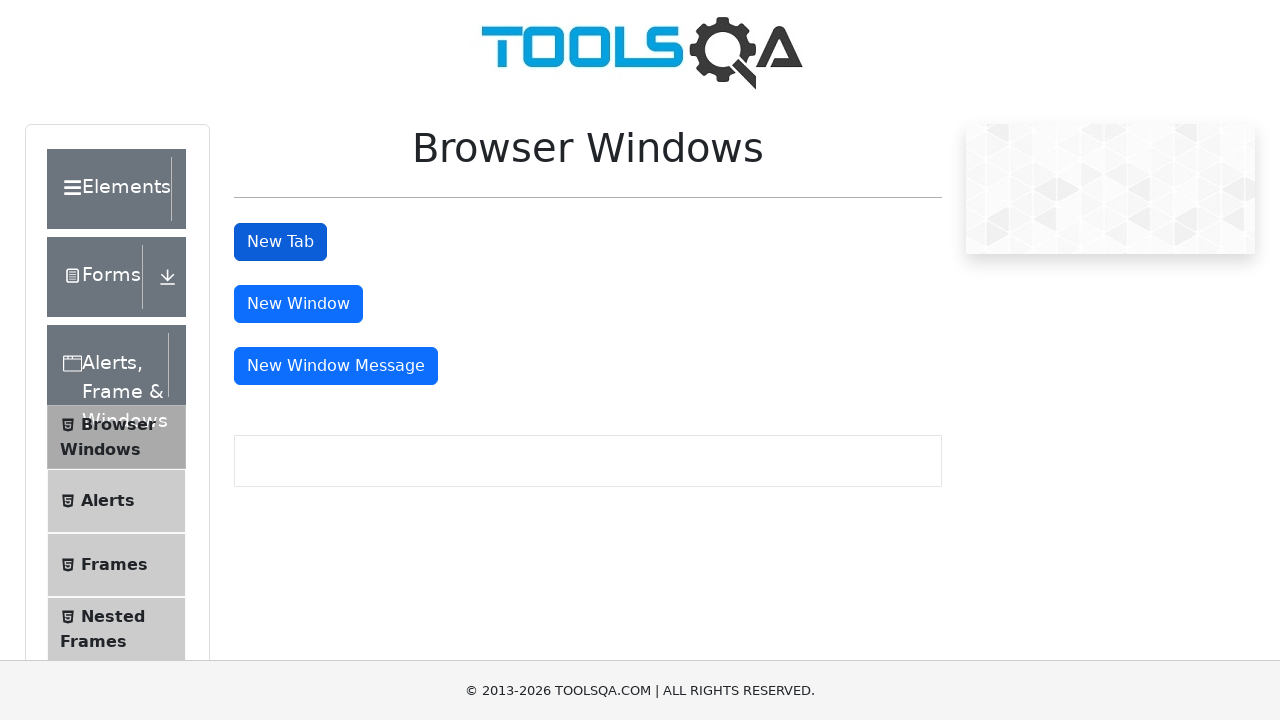

New tab opened and captured
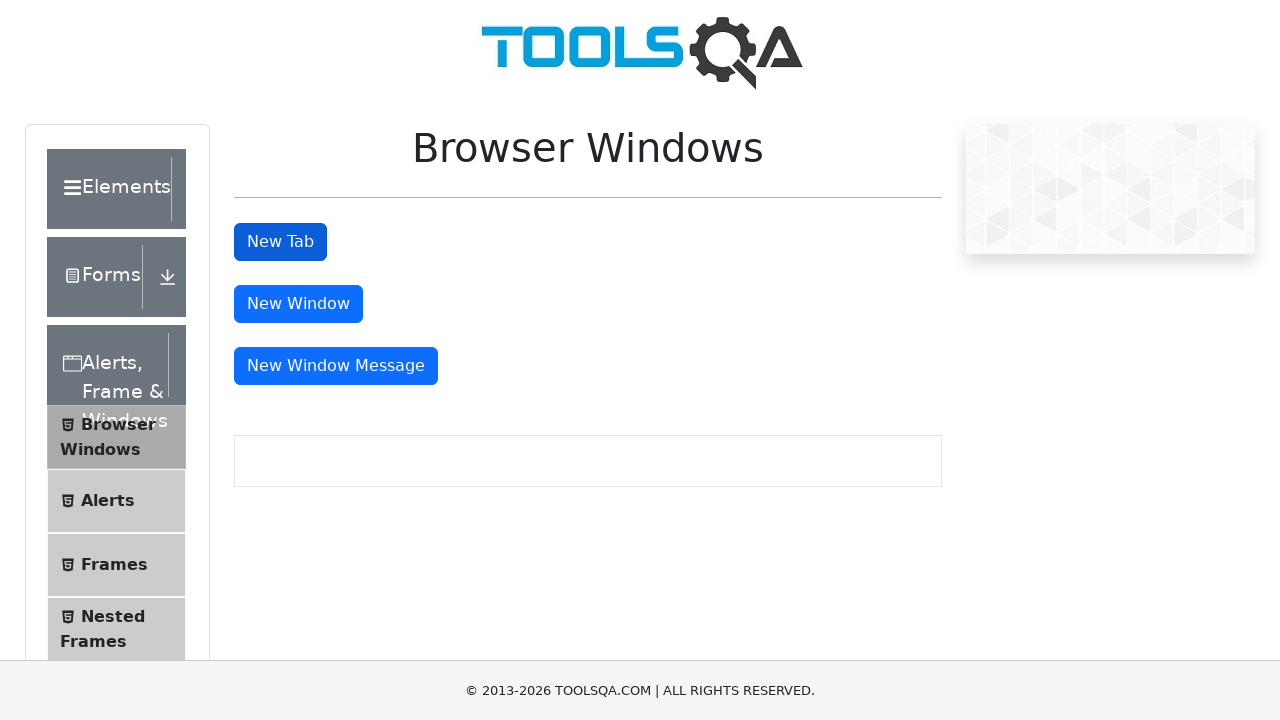

Waited for new tab to fully load
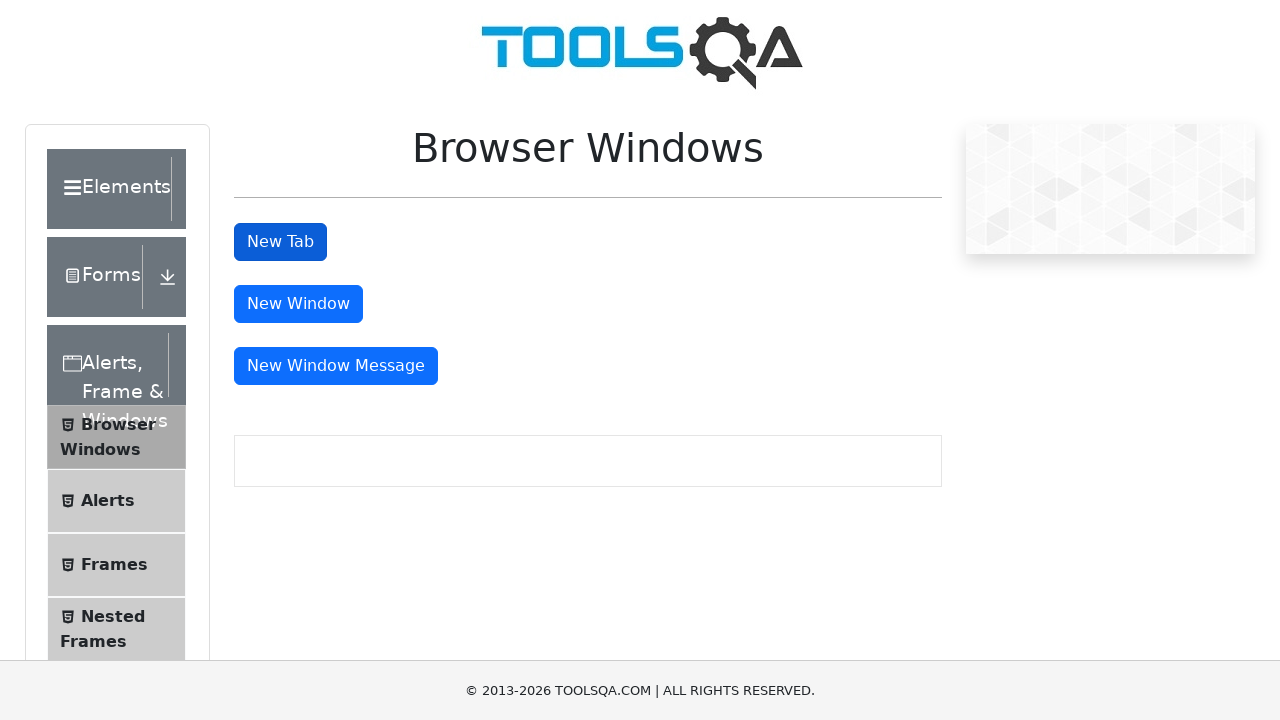

Verified new tab URL: https://demoqa.com/sample
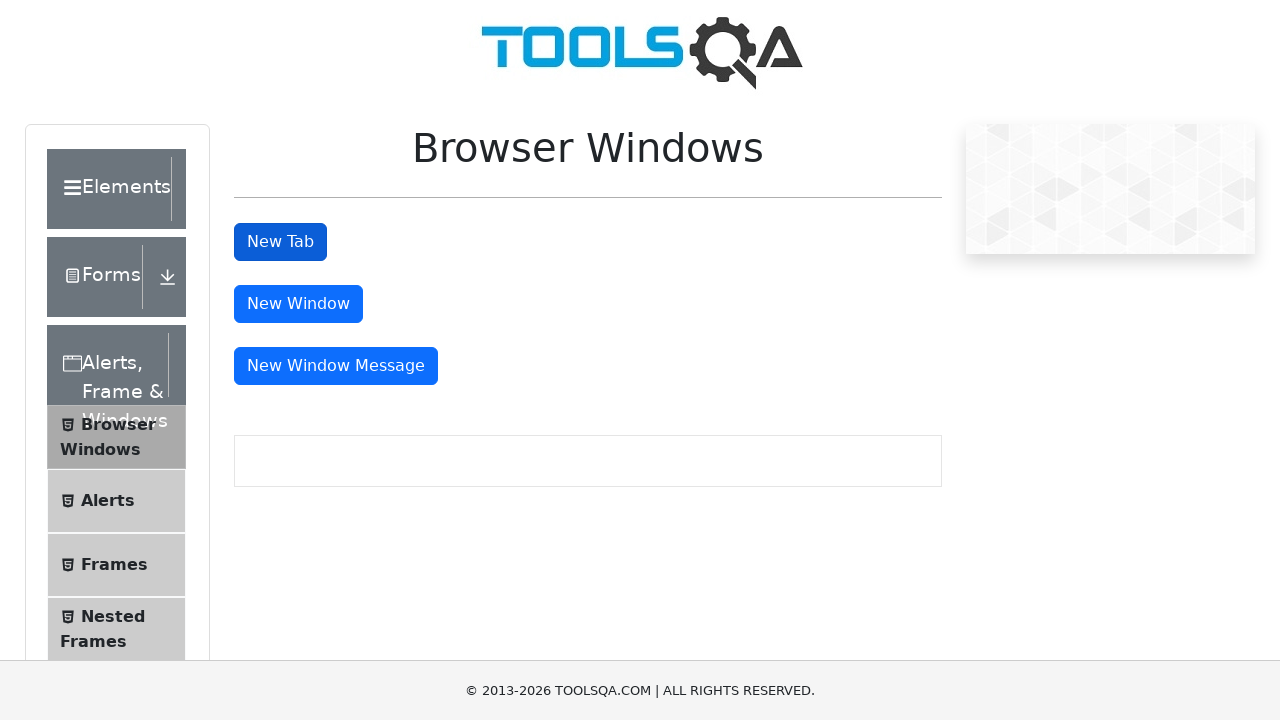

Closed new tab
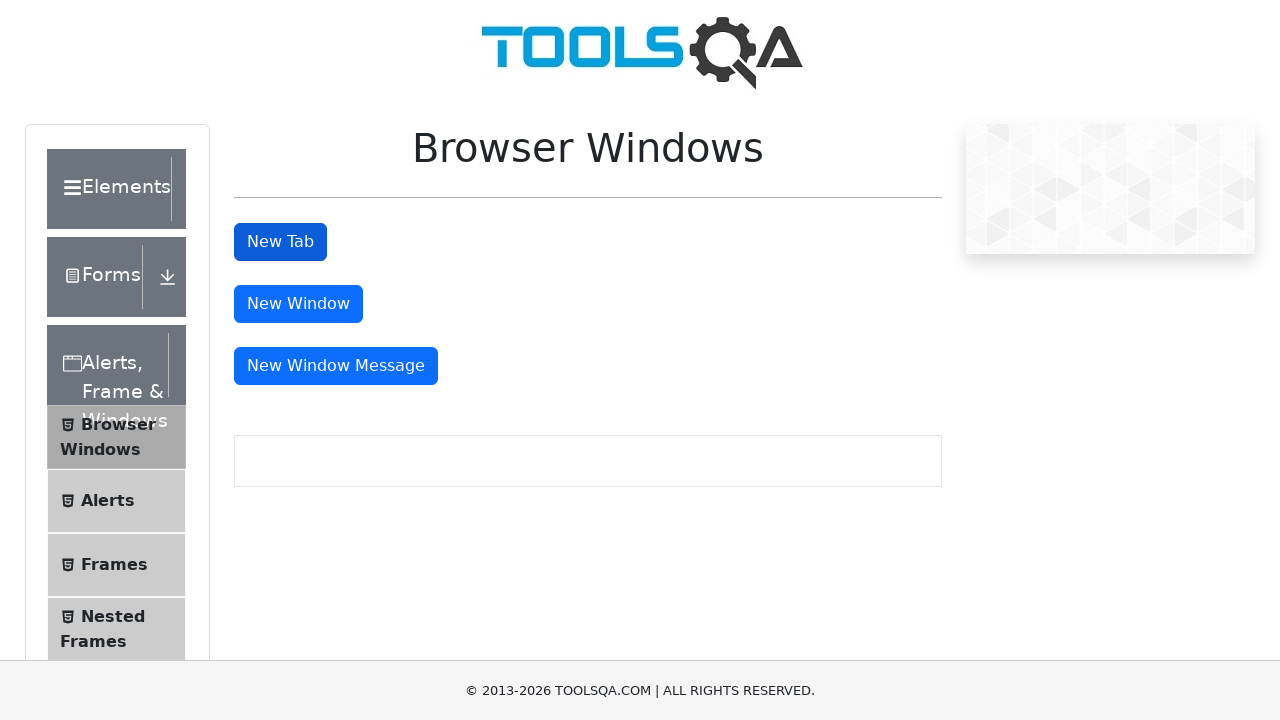

Switched back to parent tab
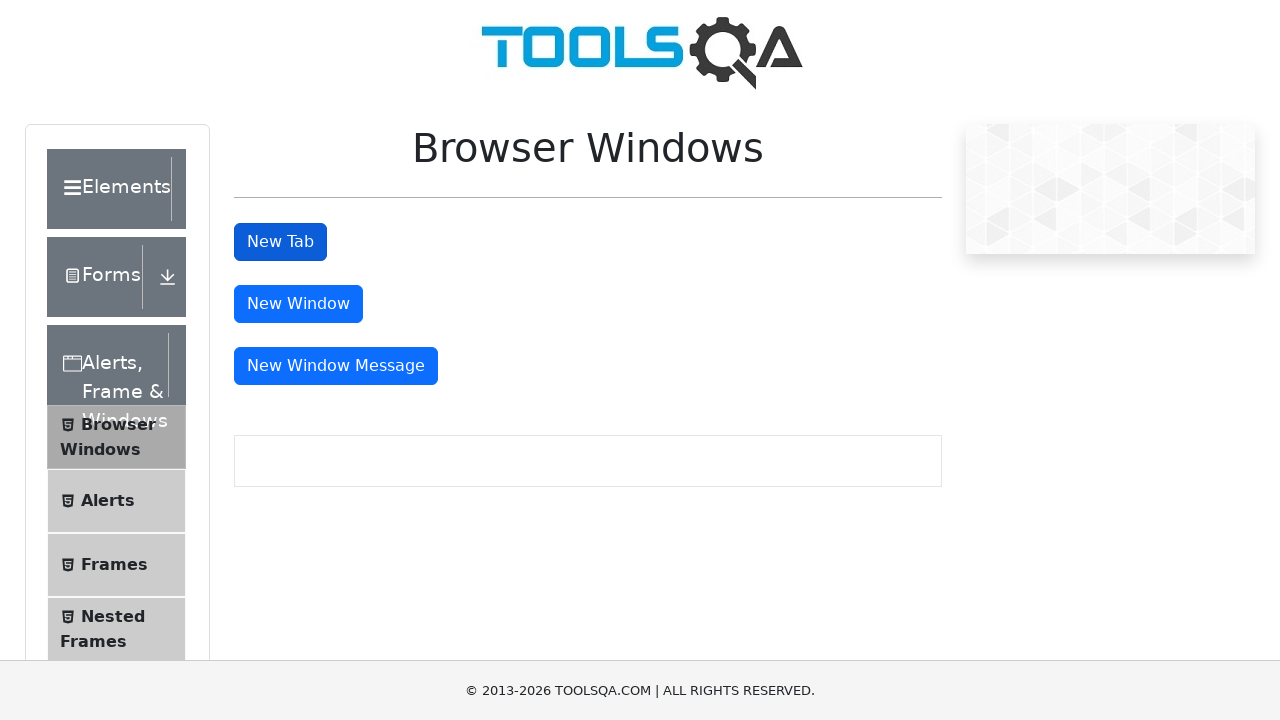

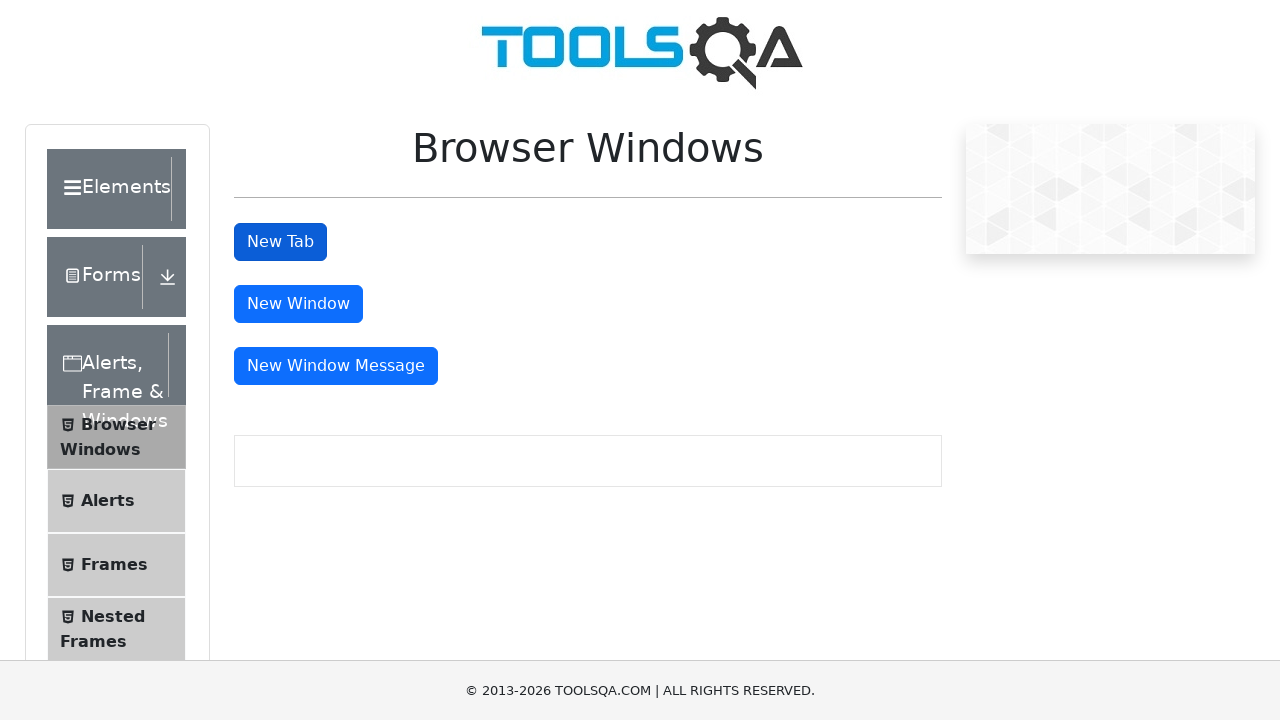